Tests dropdown and multi-select functionality by selecting options by index from two different select elements on the page

Starting URL: http://omayo.blogspot.com/

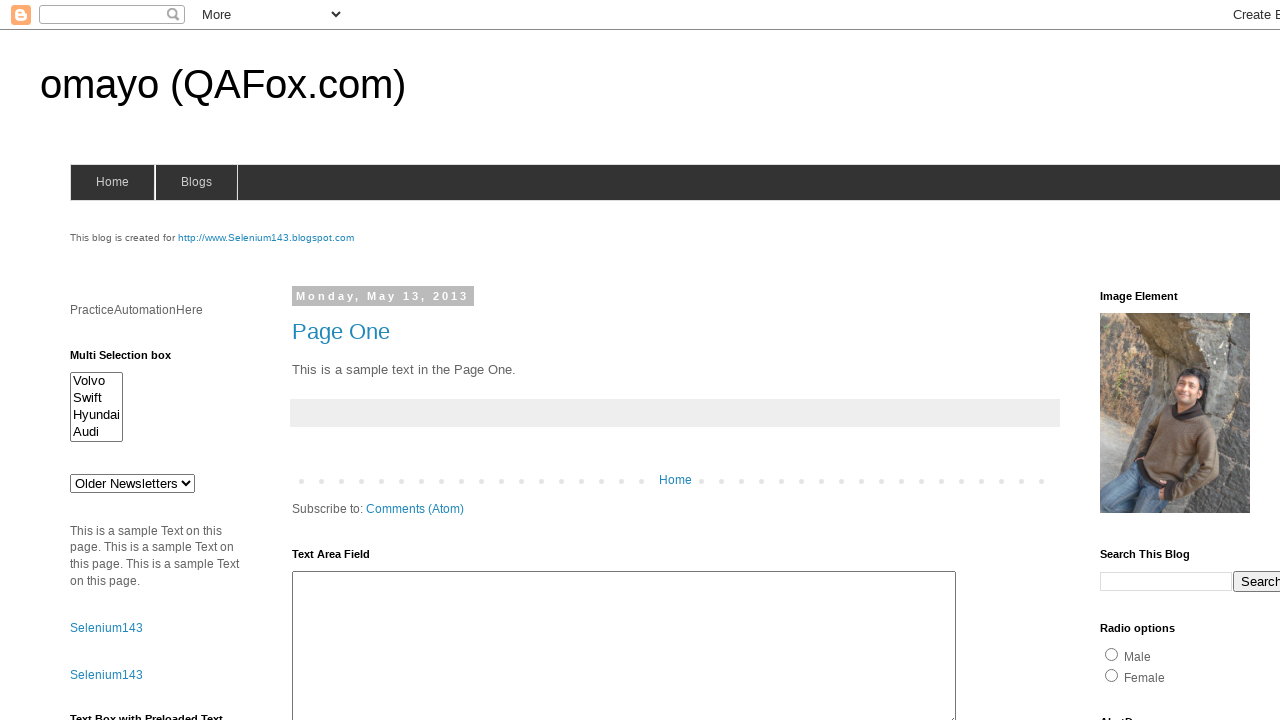

Selected 3rd option (index 2) from dropdown #drop1 on #drop1
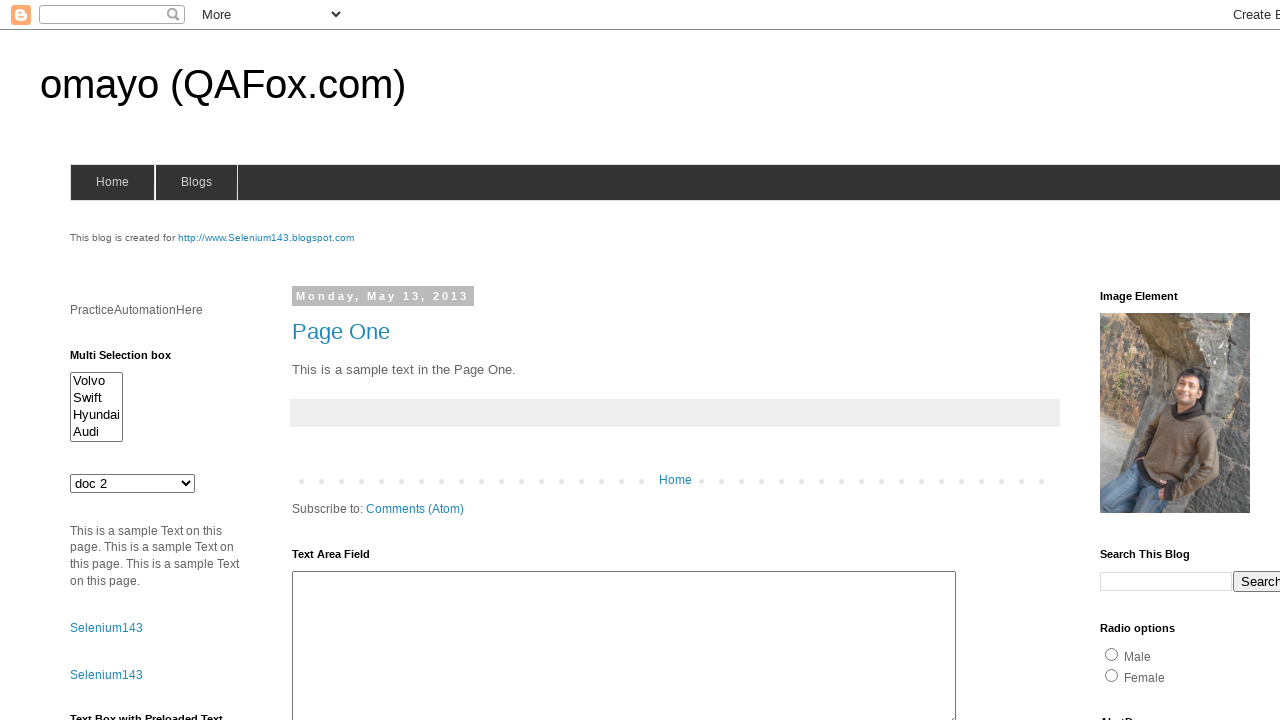

Selected 4th option (index 3) from multi-select #multiselect1 on #multiselect1
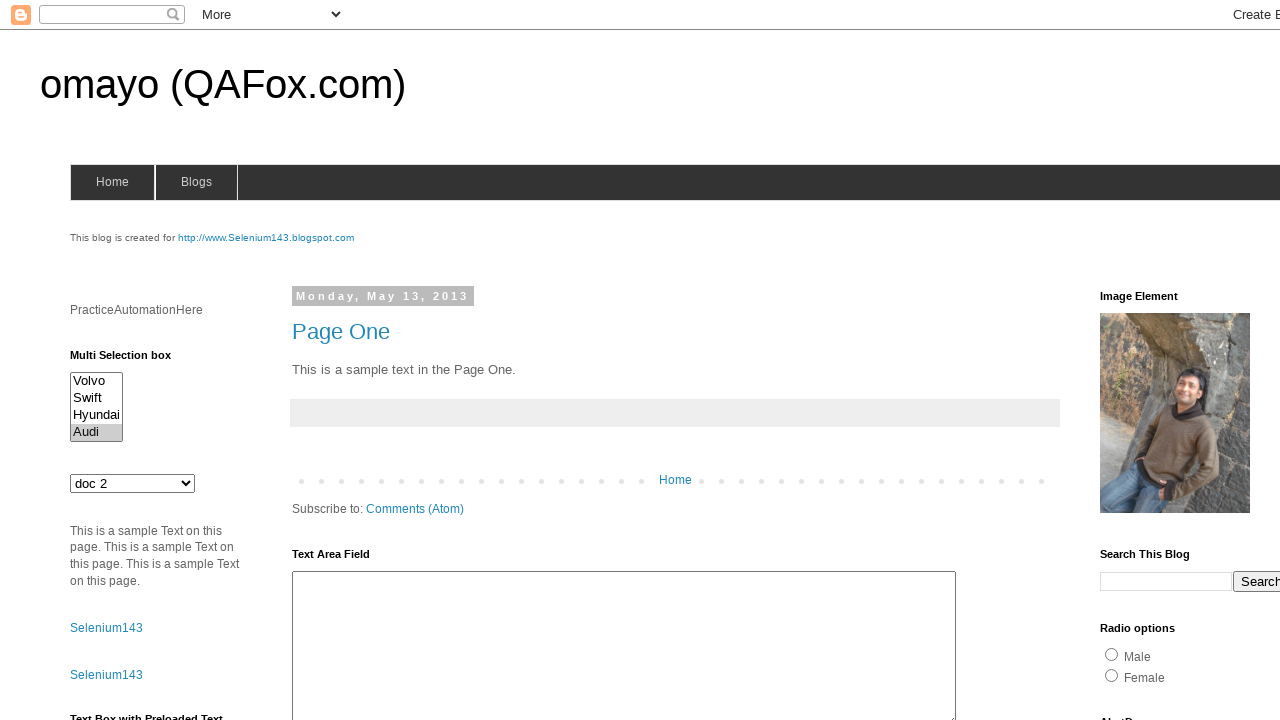

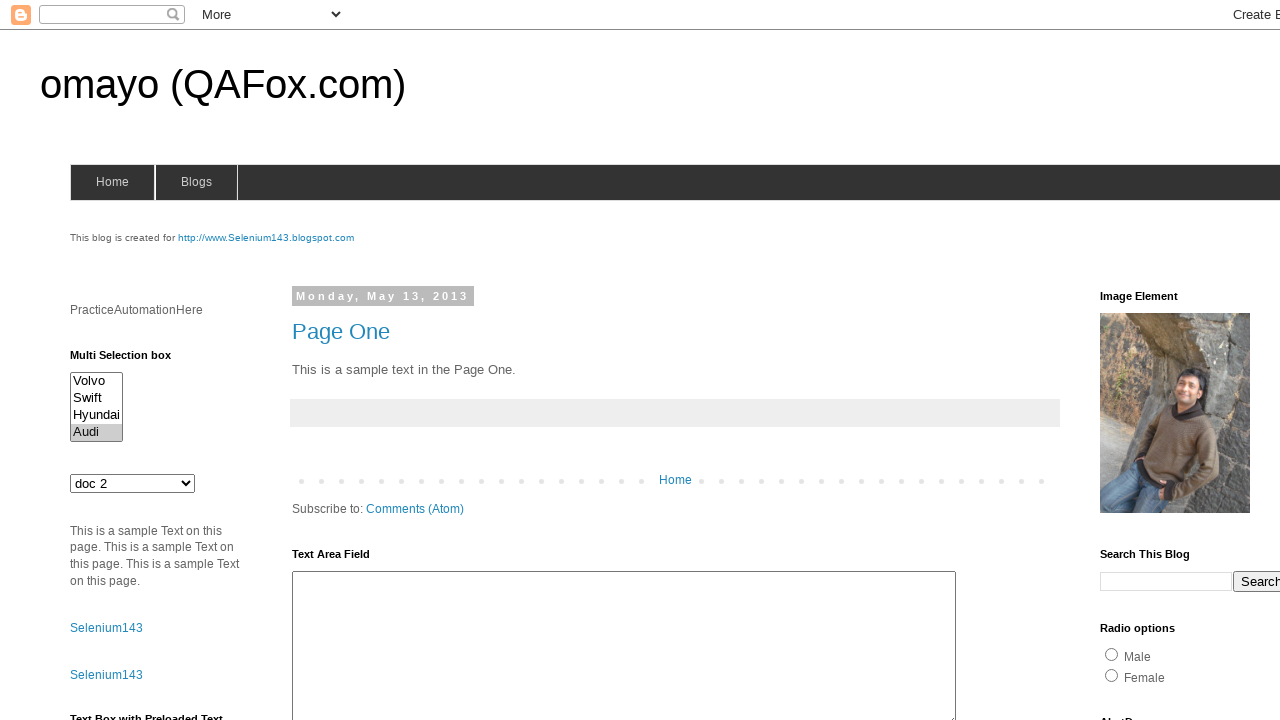